Tests form interaction on an automation practice page by entering a name in the input field and clicking an alert button

Starting URL: https://rahulshettyacademy.com/AutomationPractice/

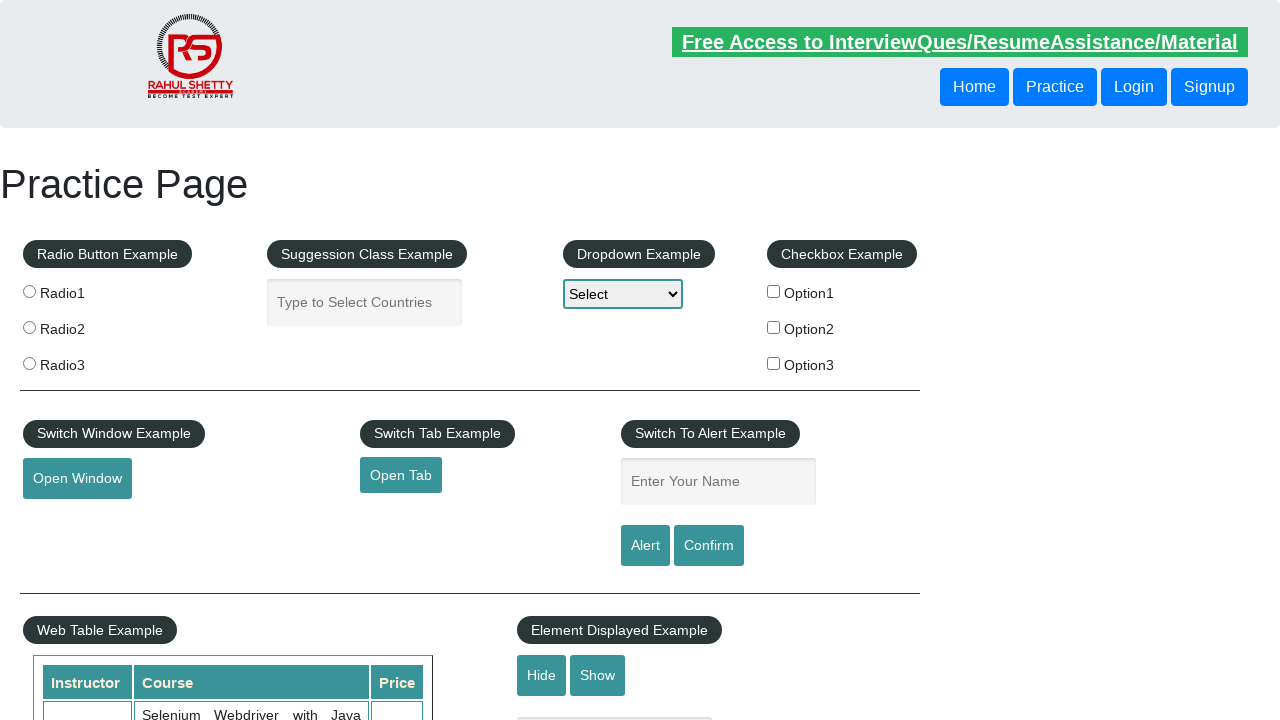

Navigated to automation practice page
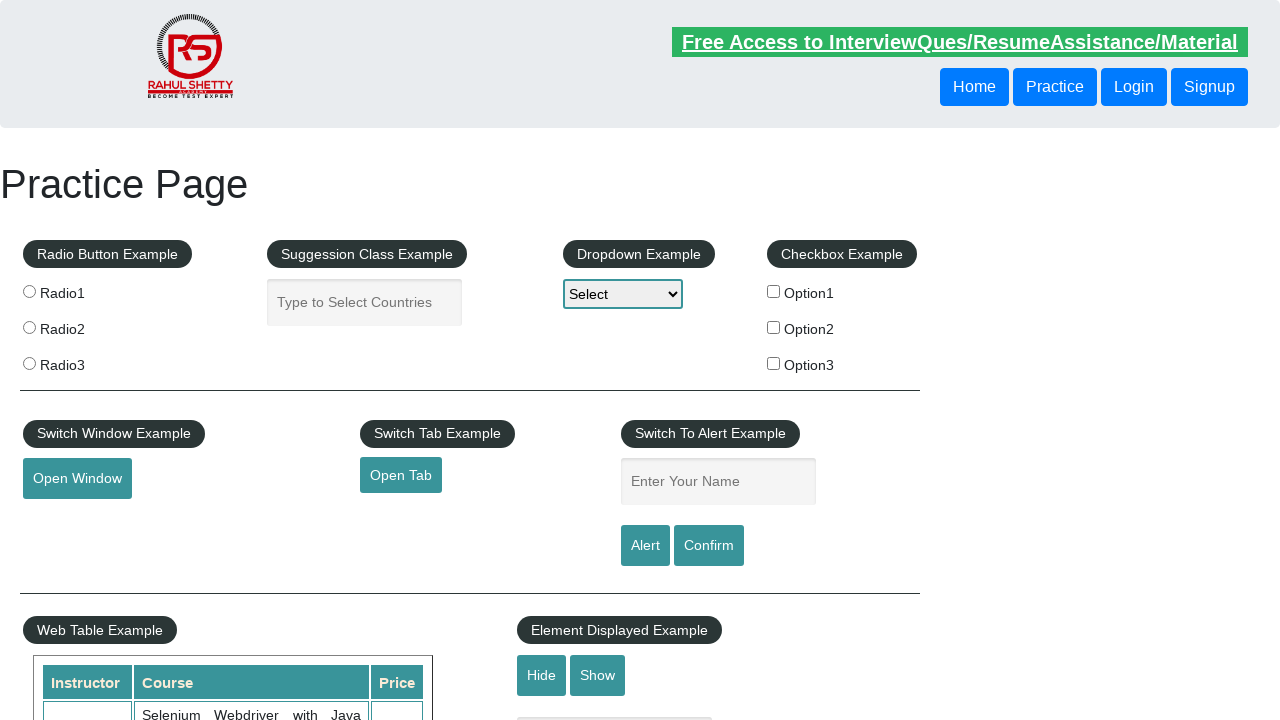

Filled name input field with 'abi' on #name
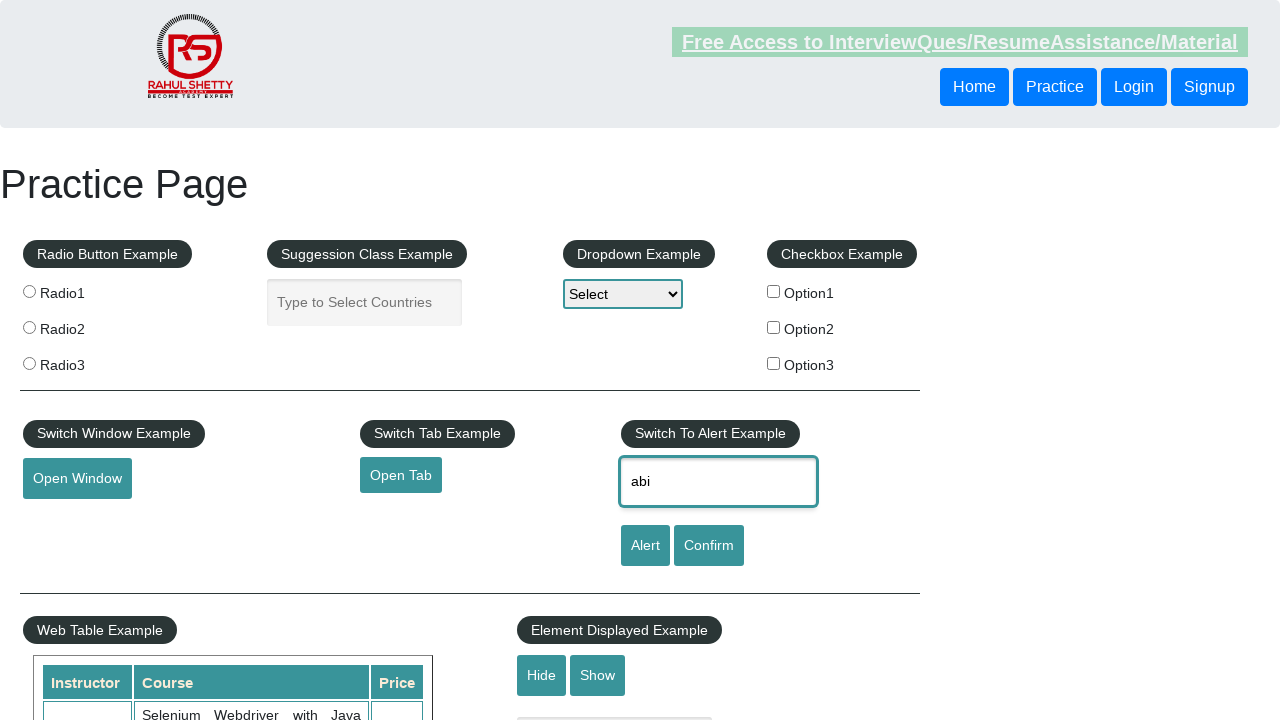

Clicked alert button to trigger alert at (645, 546) on #alertbtn
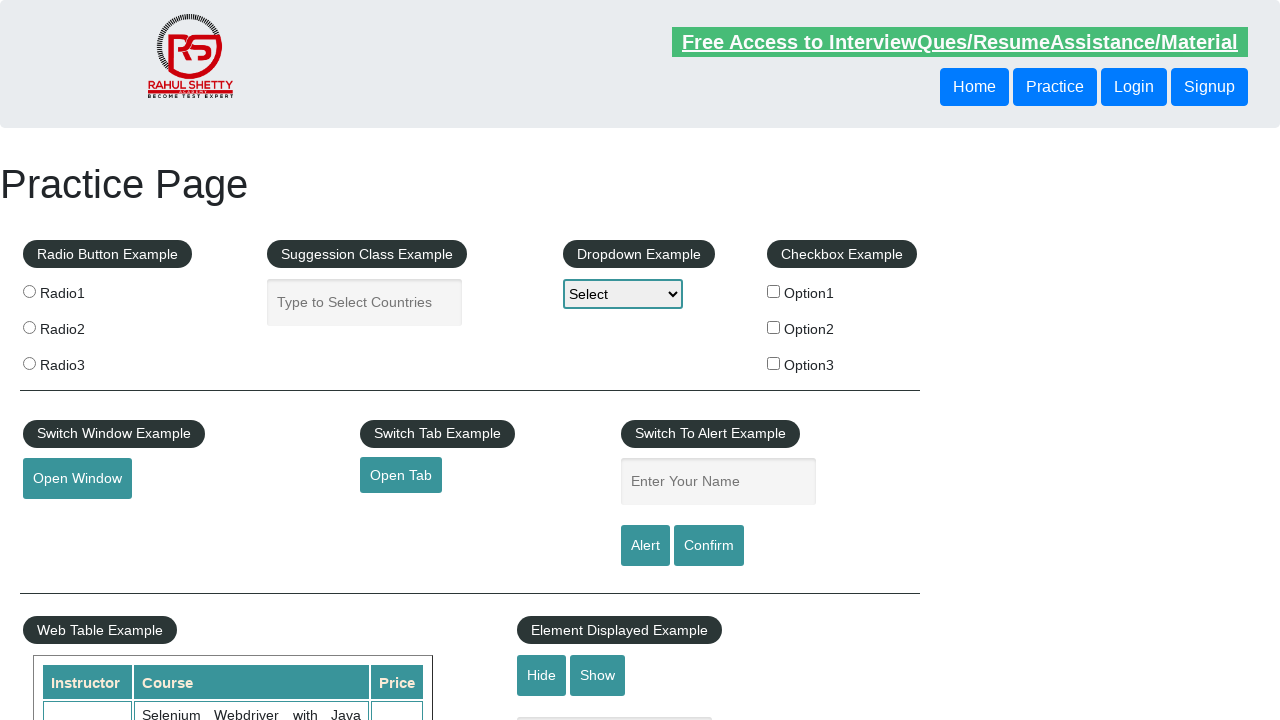

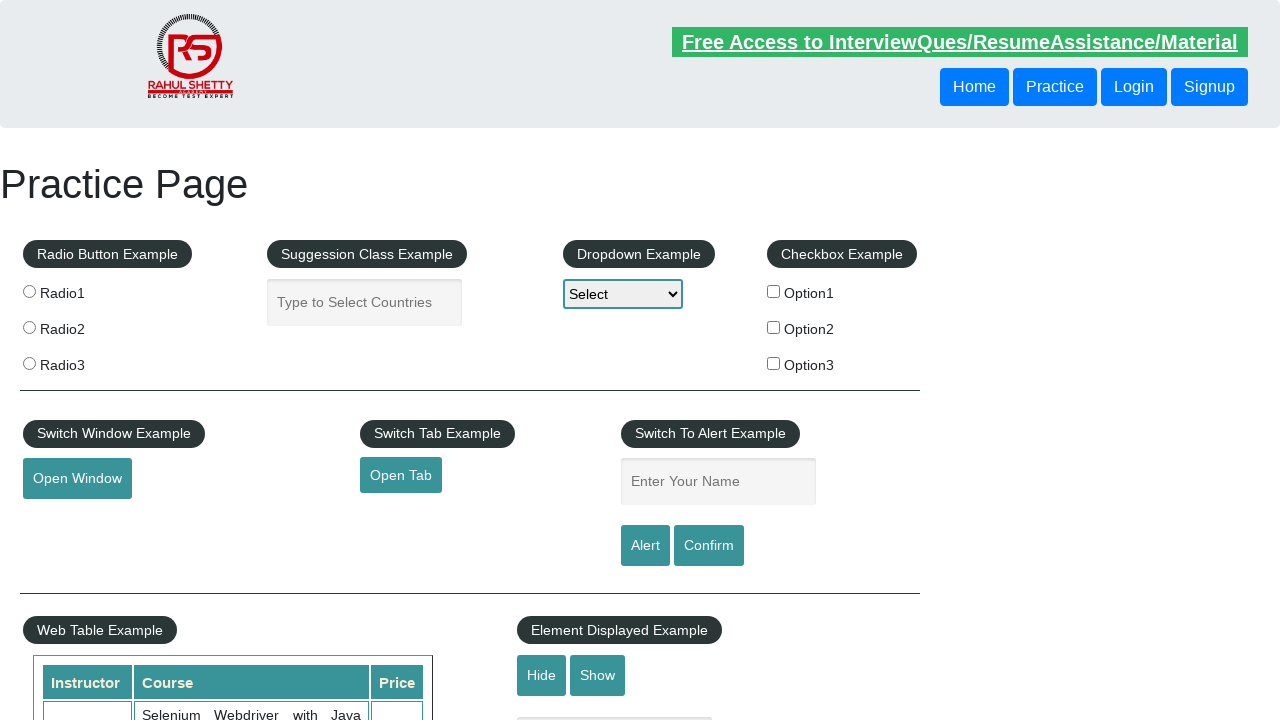